Tests drag and drop functionality by dragging an element to multiple drop targets using different drag methods.

Starting URL: http://sahitest.com/demo/dragDropMooTools.htm

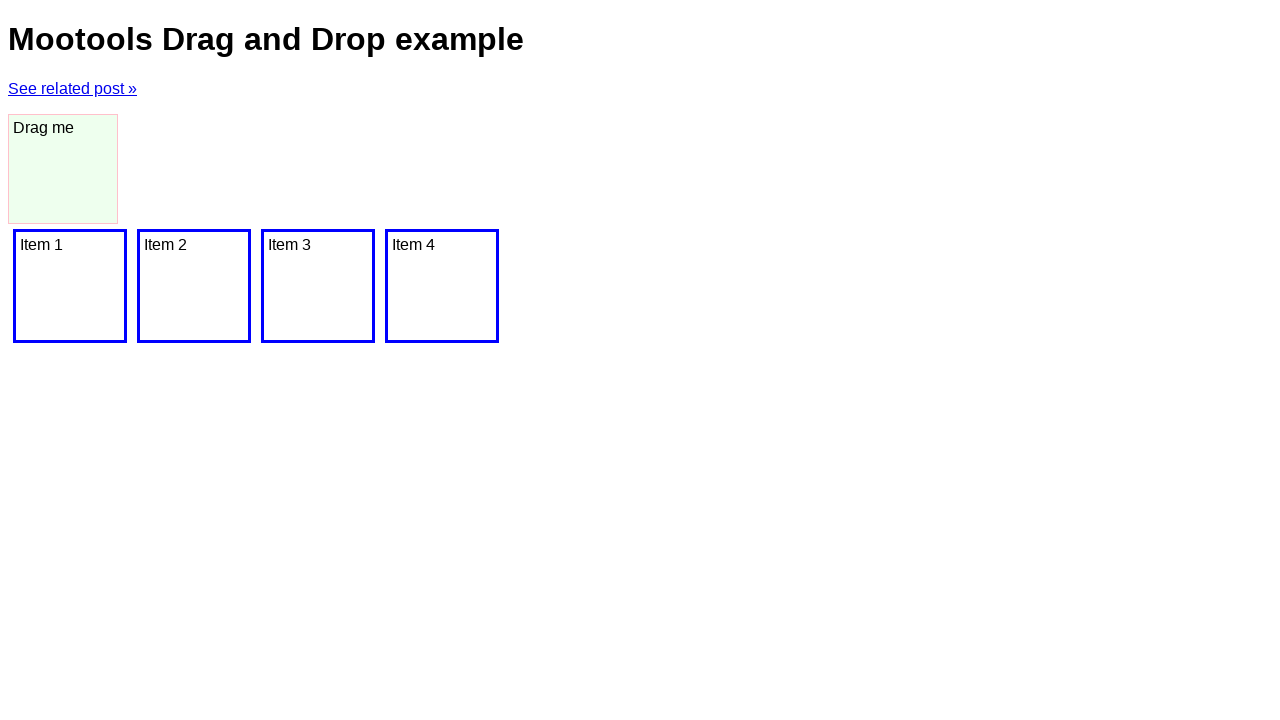

Waited for dragger element to be present
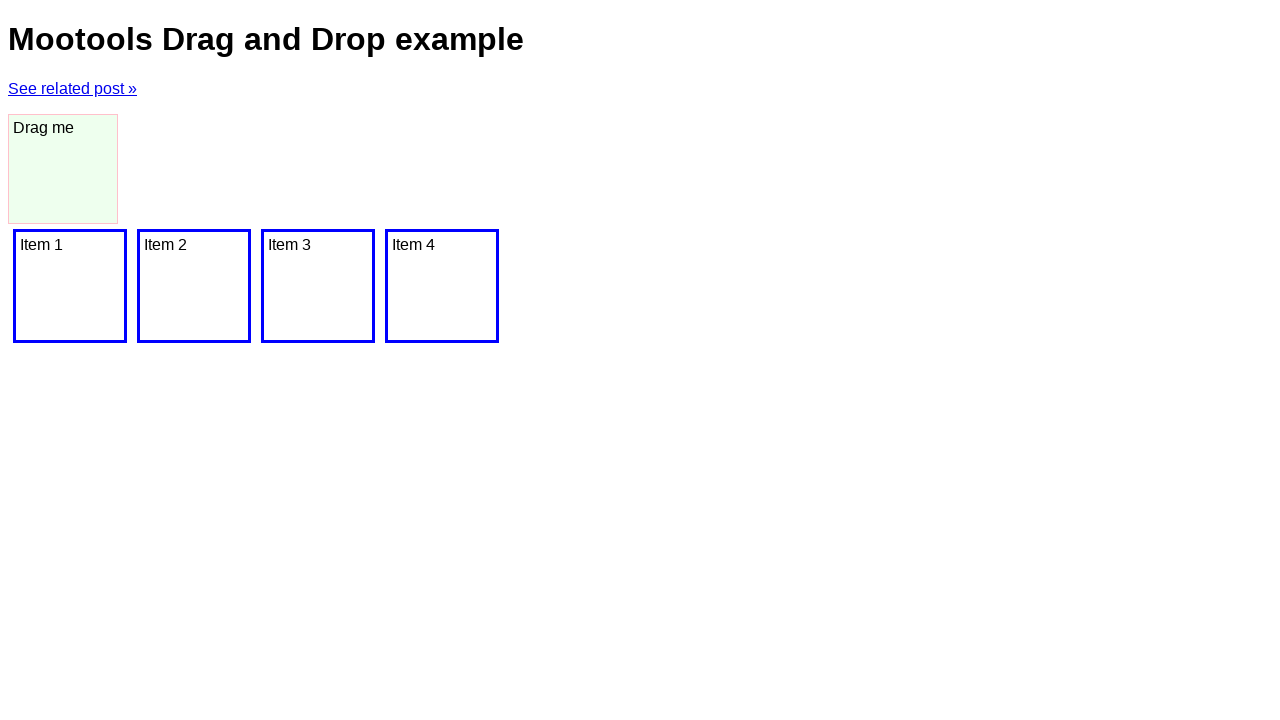

Waited for drop target items to be present
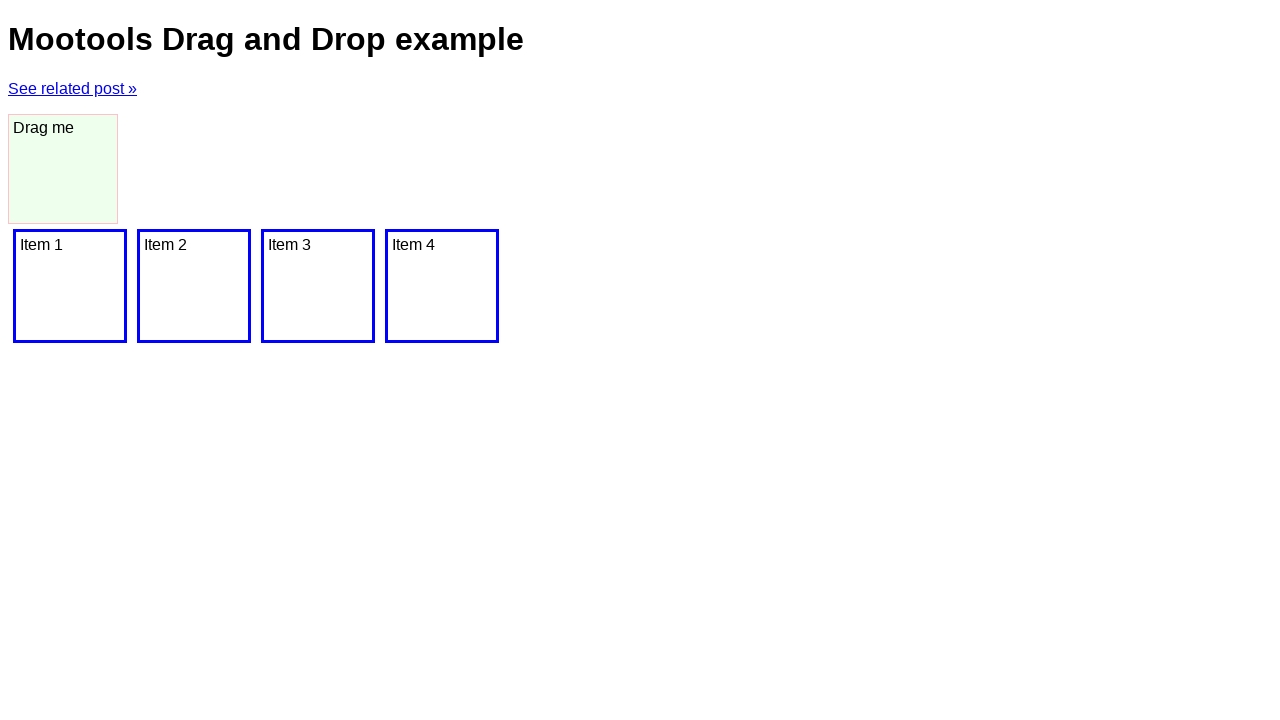

Located dragger element
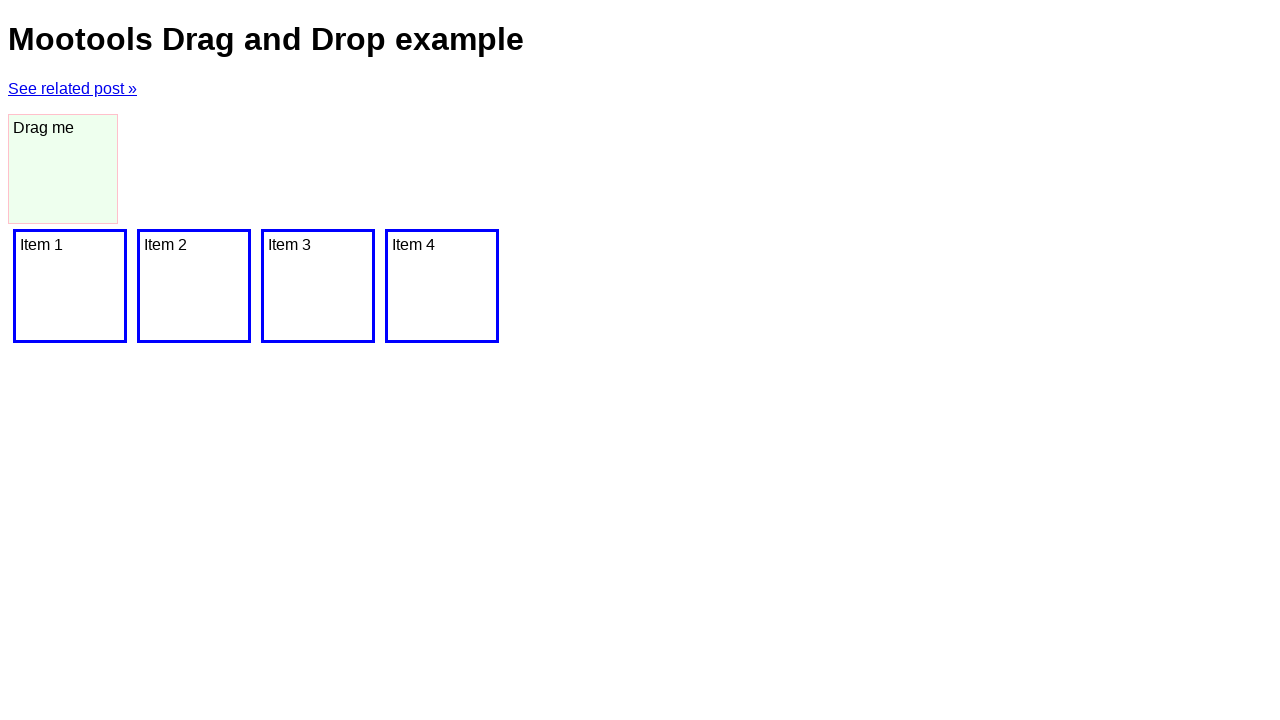

Located all drop target items
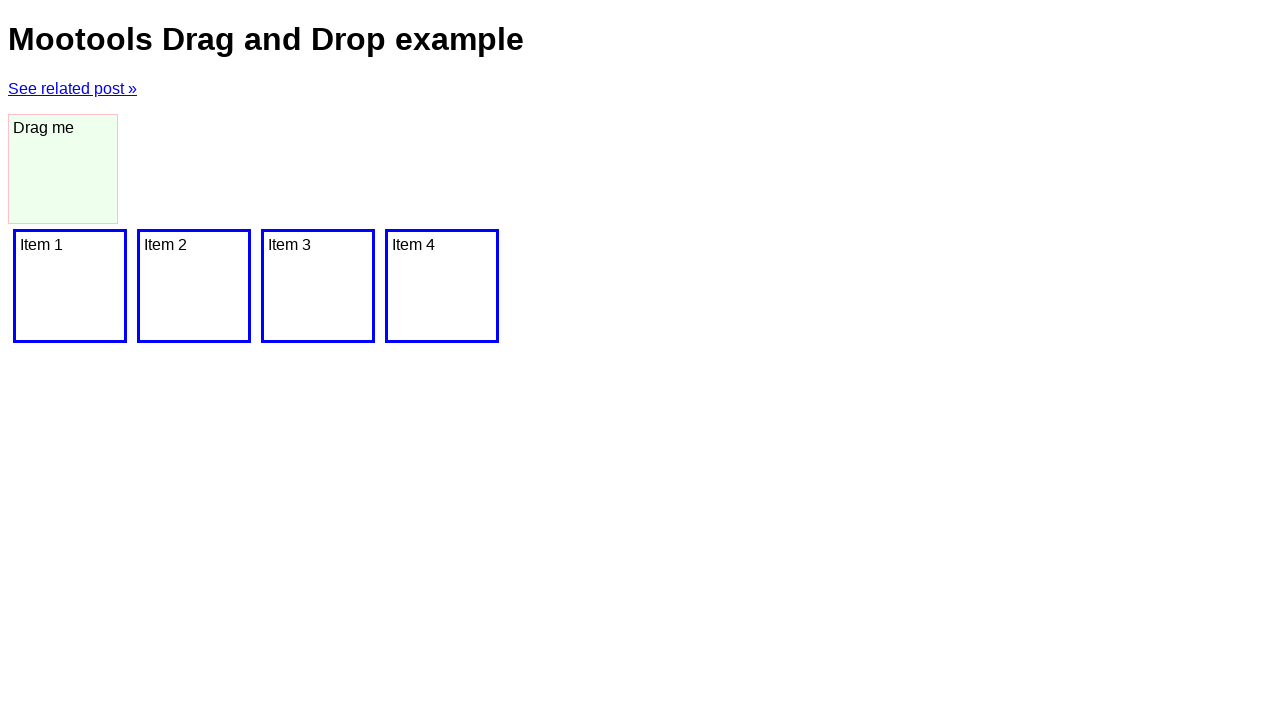

Dragged element to first drop target at (70, 286)
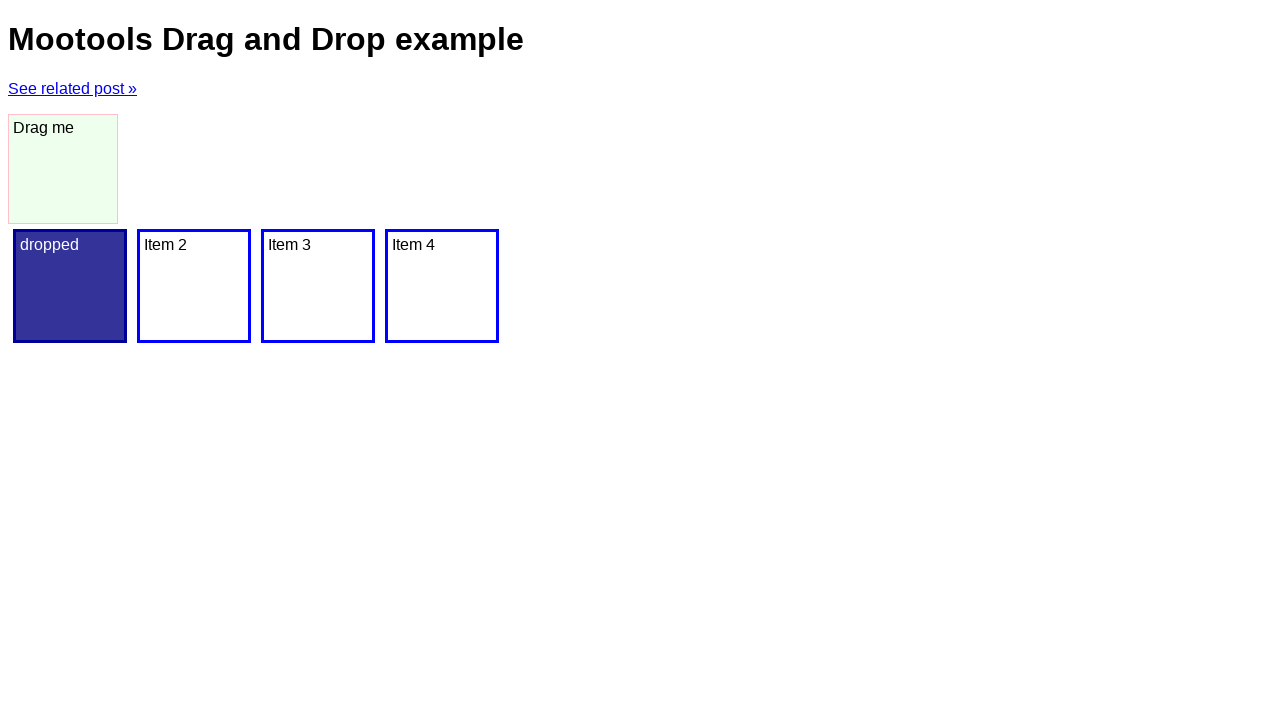

Dragged element to second drop target at (194, 286)
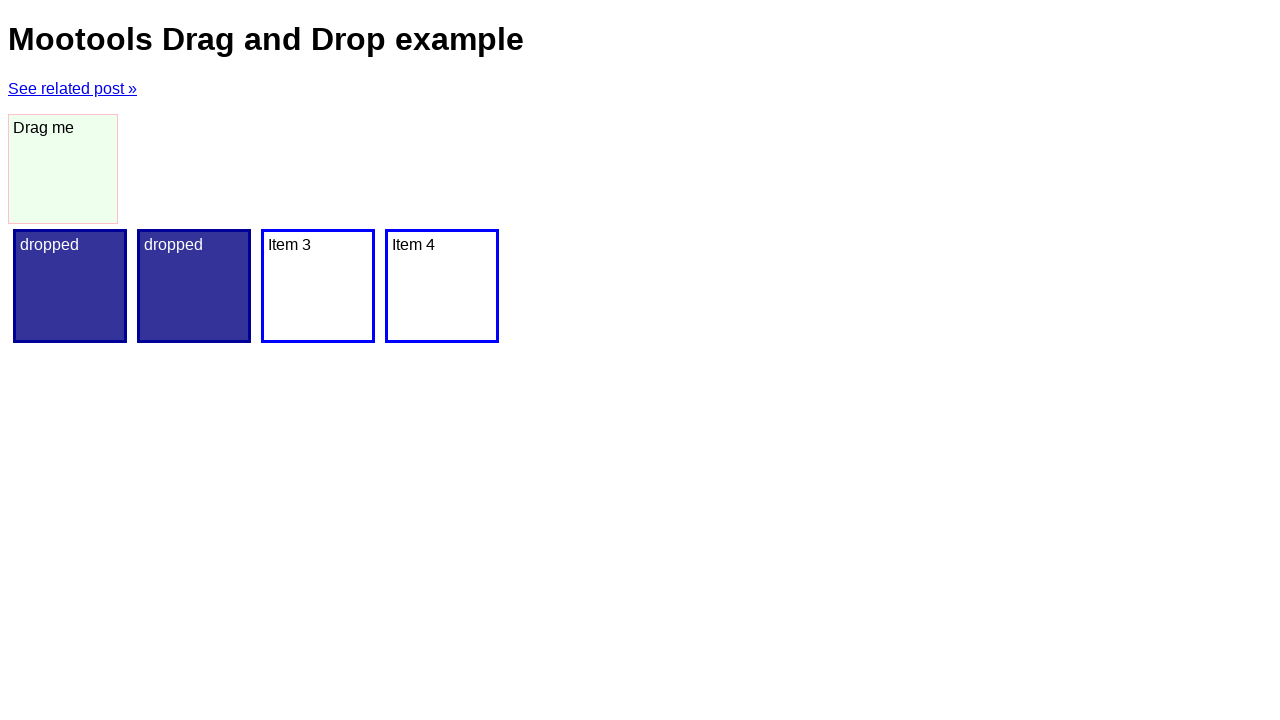

Dragged element to third drop target at (318, 286)
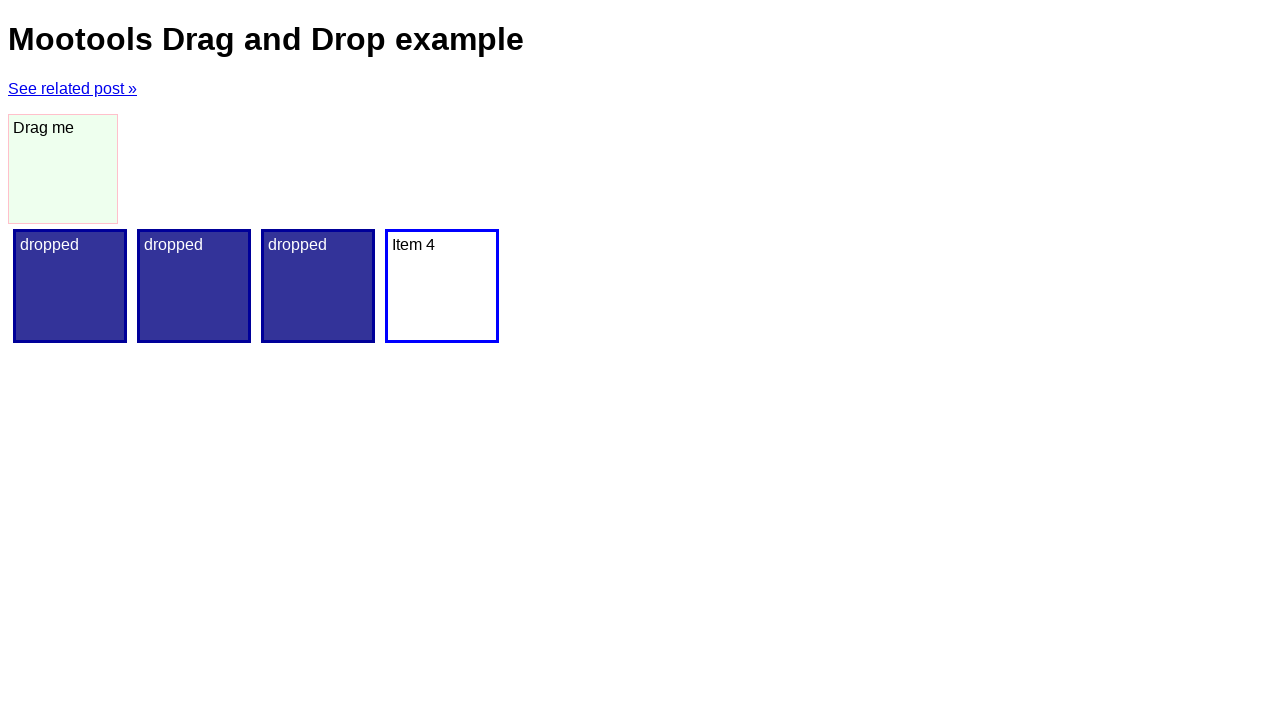

Dragged element to fourth drop target at (442, 286)
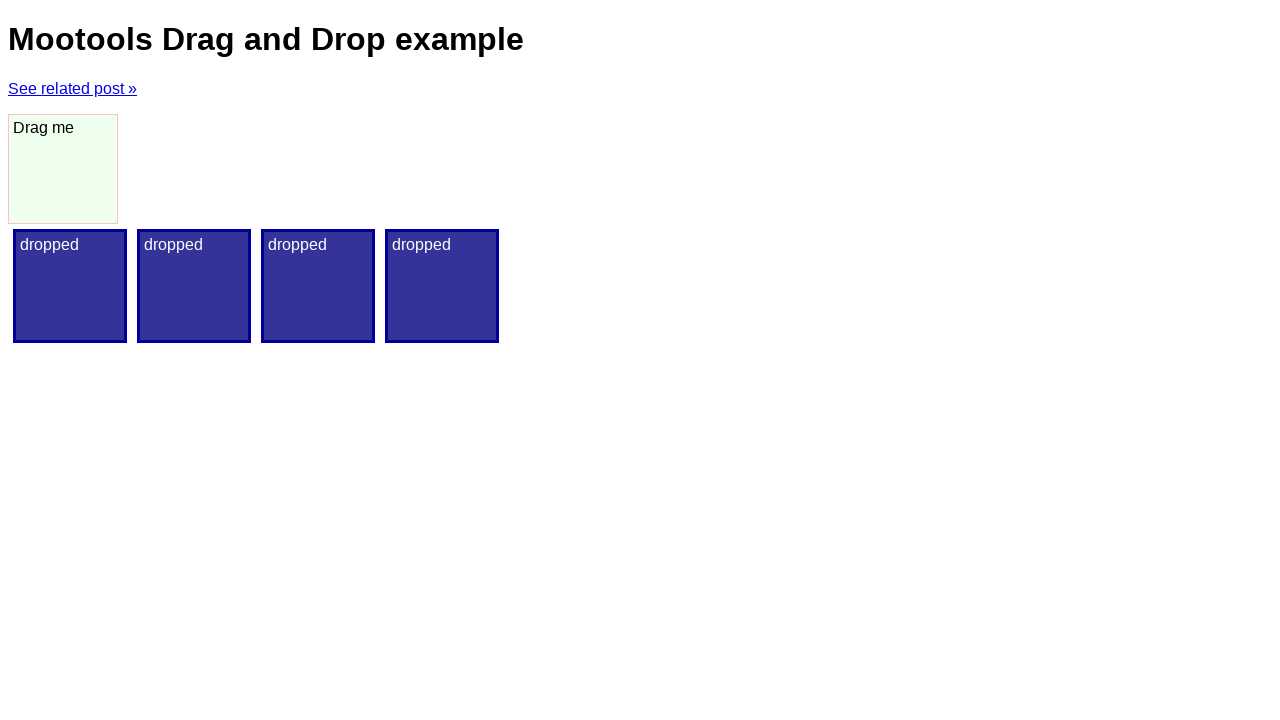

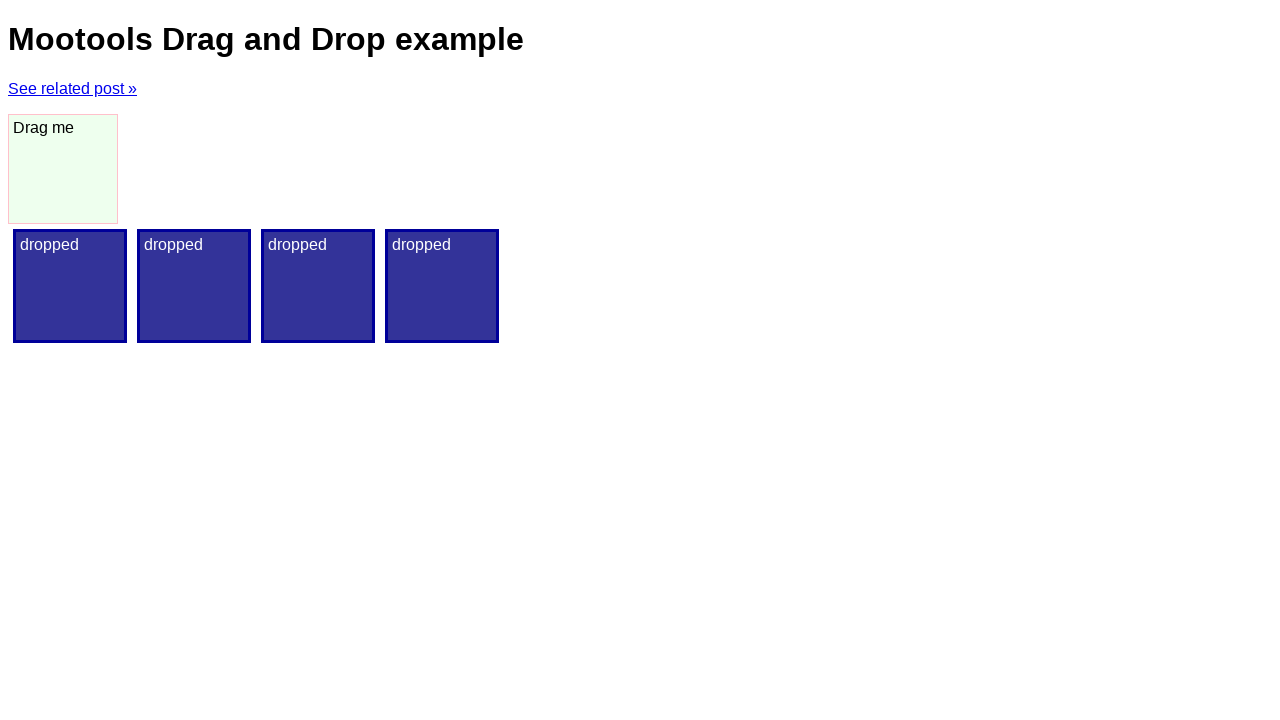